Searches for books on a Korean library website by entering a search term and navigating through paginated results to verify search functionality works.

Starting URL: https://www.gwangjinlib.seoul.kr/intro.do

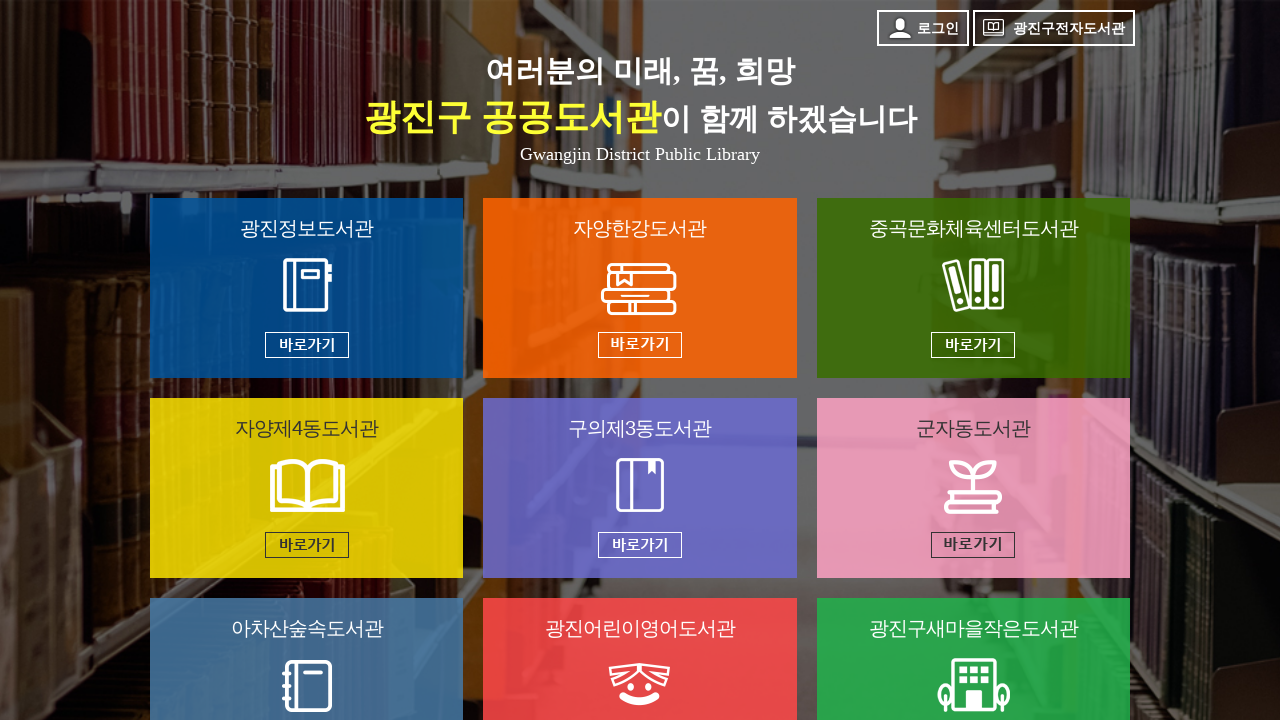

Filled search box with Korean search term '파이썬' on #topSearchKeyword
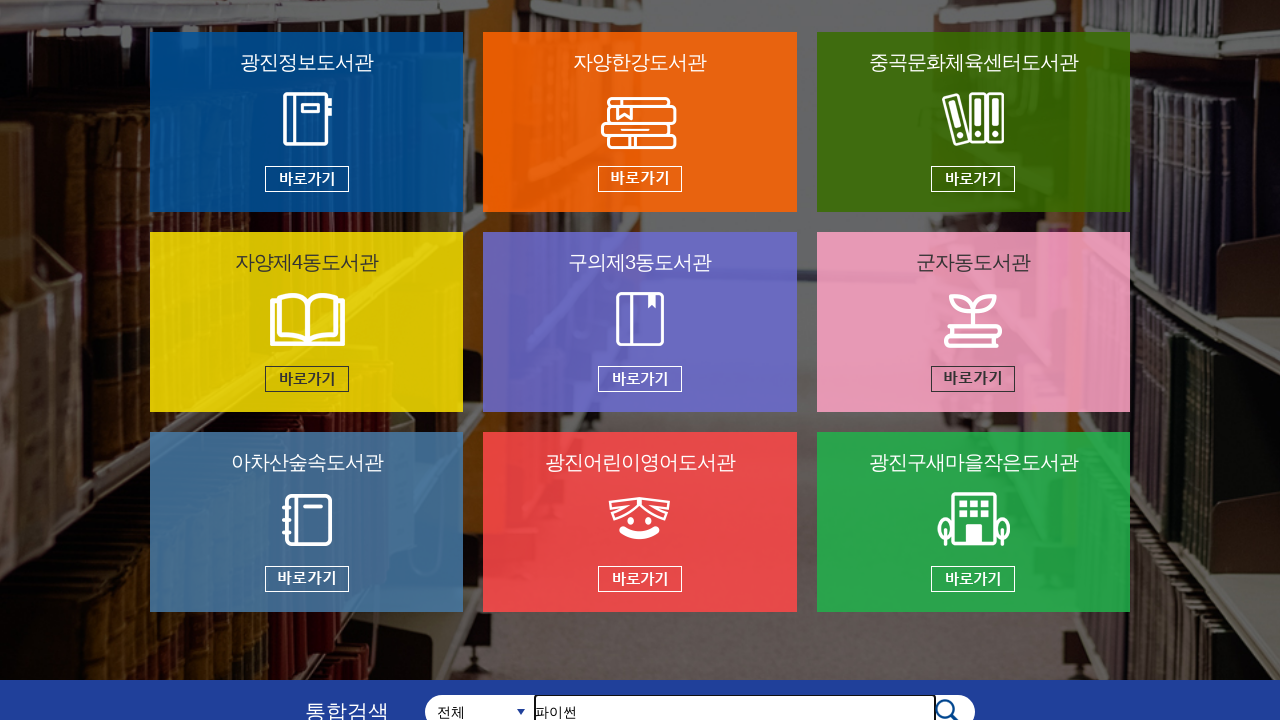

Clicked search button to initiate search at (955, 703) on #topSearchBtn
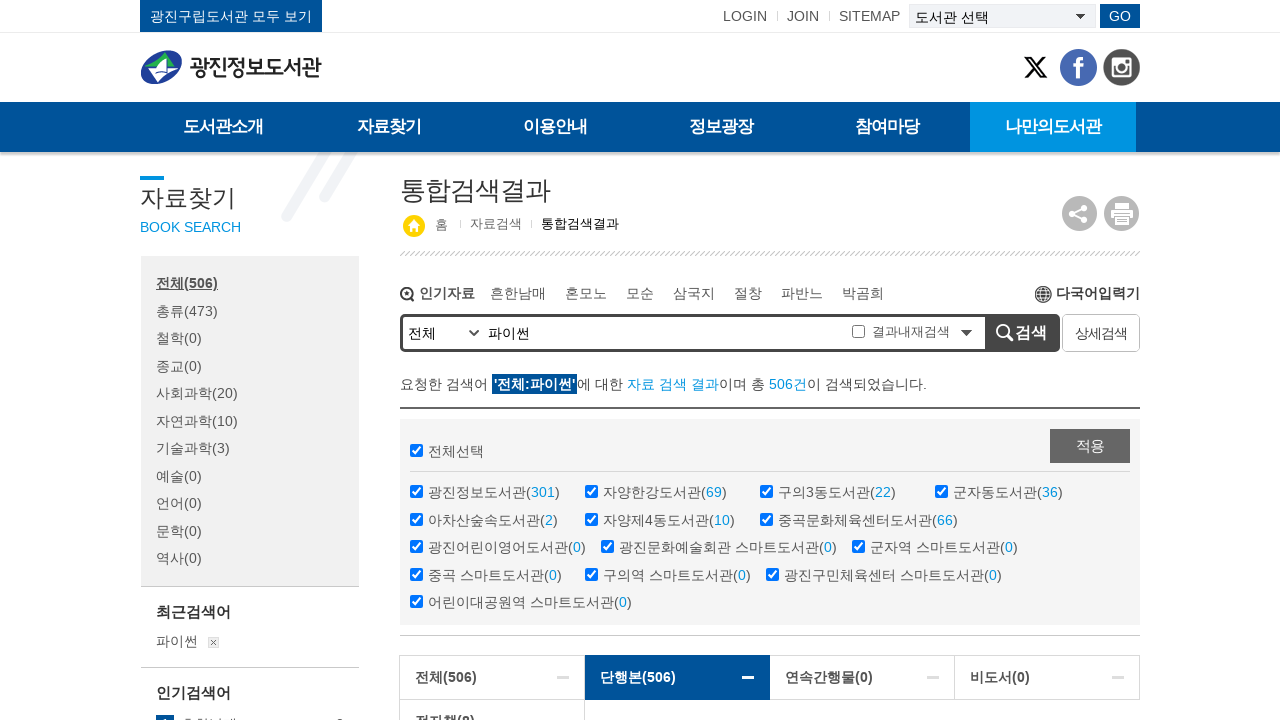

Search results loaded on page 1
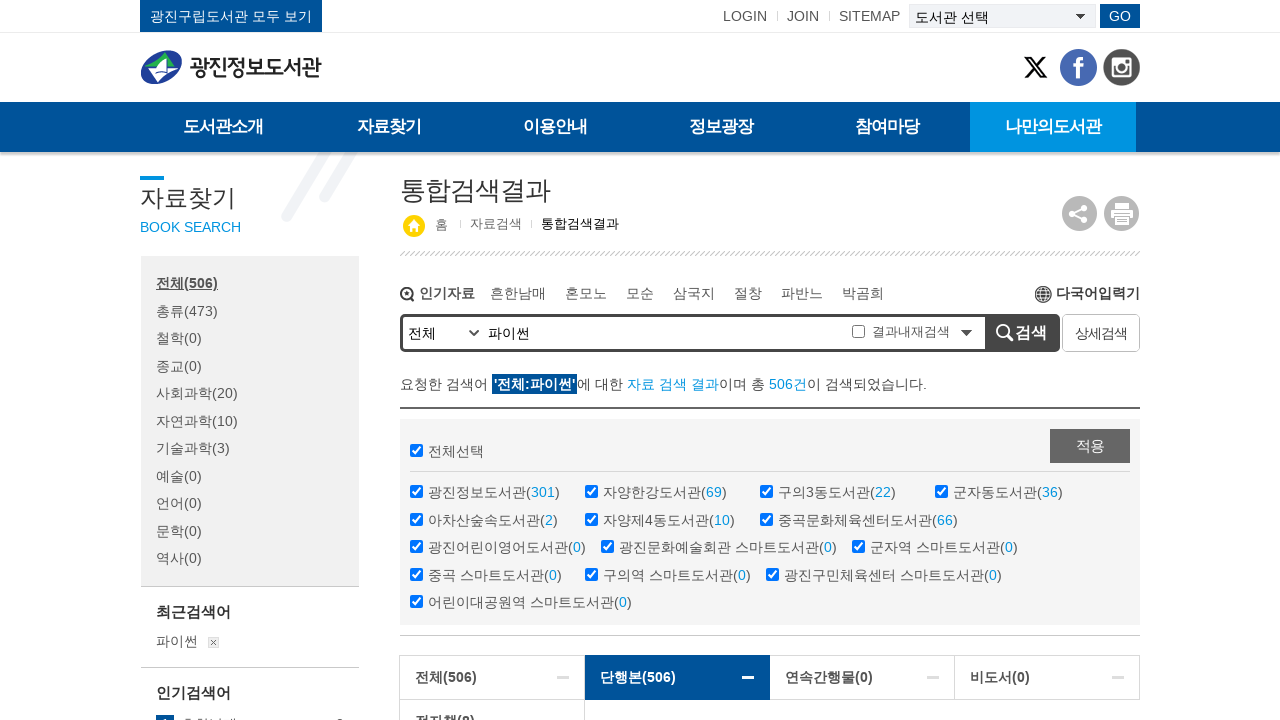

Located pagination links
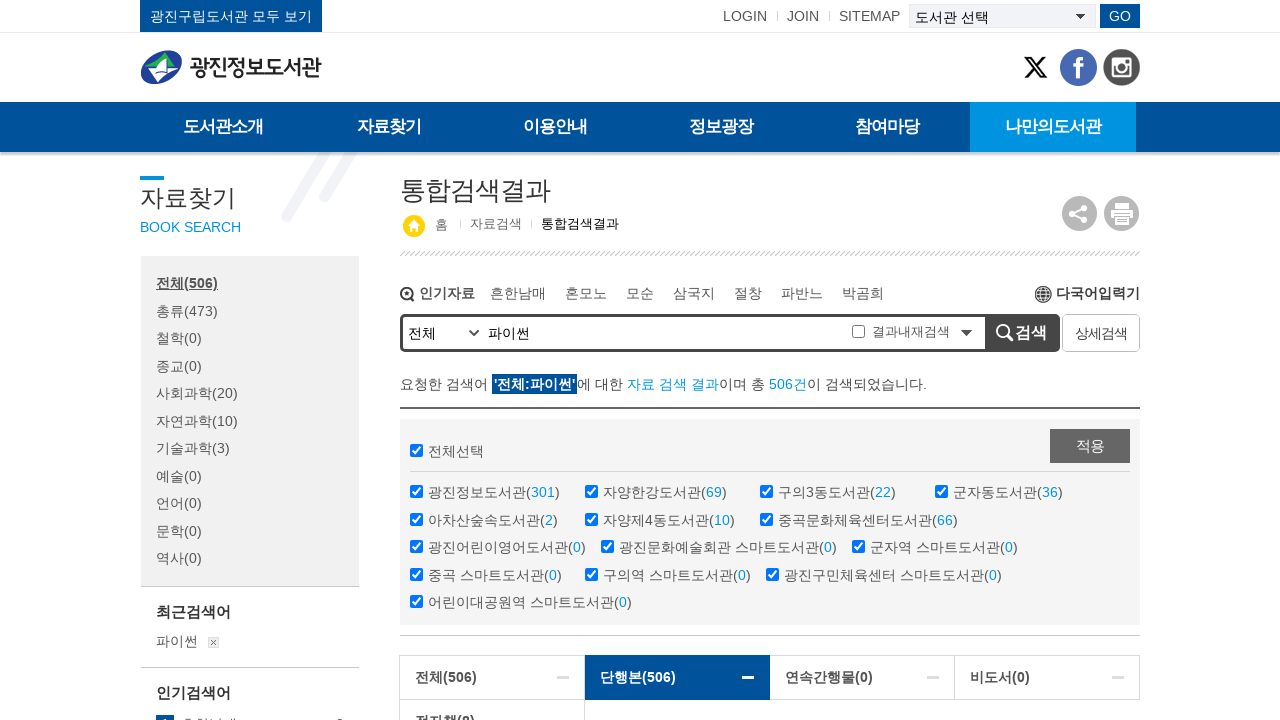

Clicked pagination link to navigate to page 2 at (594, 457) on #searchForm > div.pagingWrap > p > a:nth-child(2)
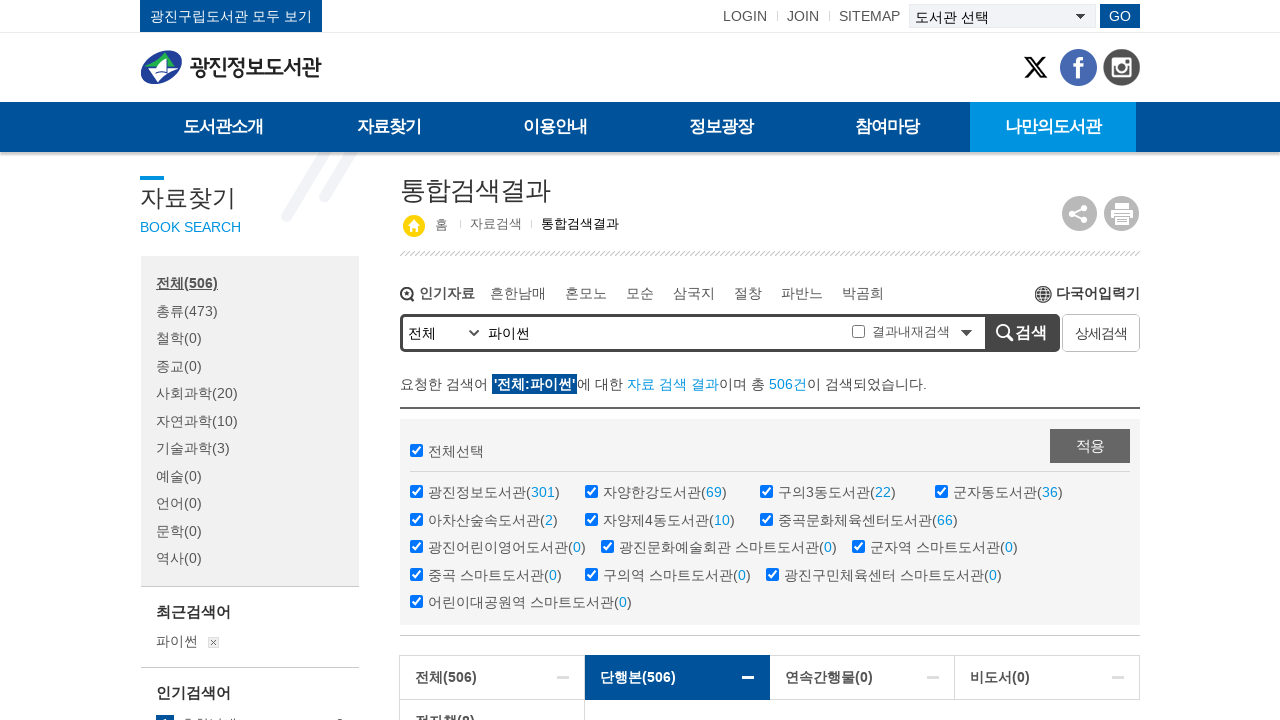

Search results loaded on page 2
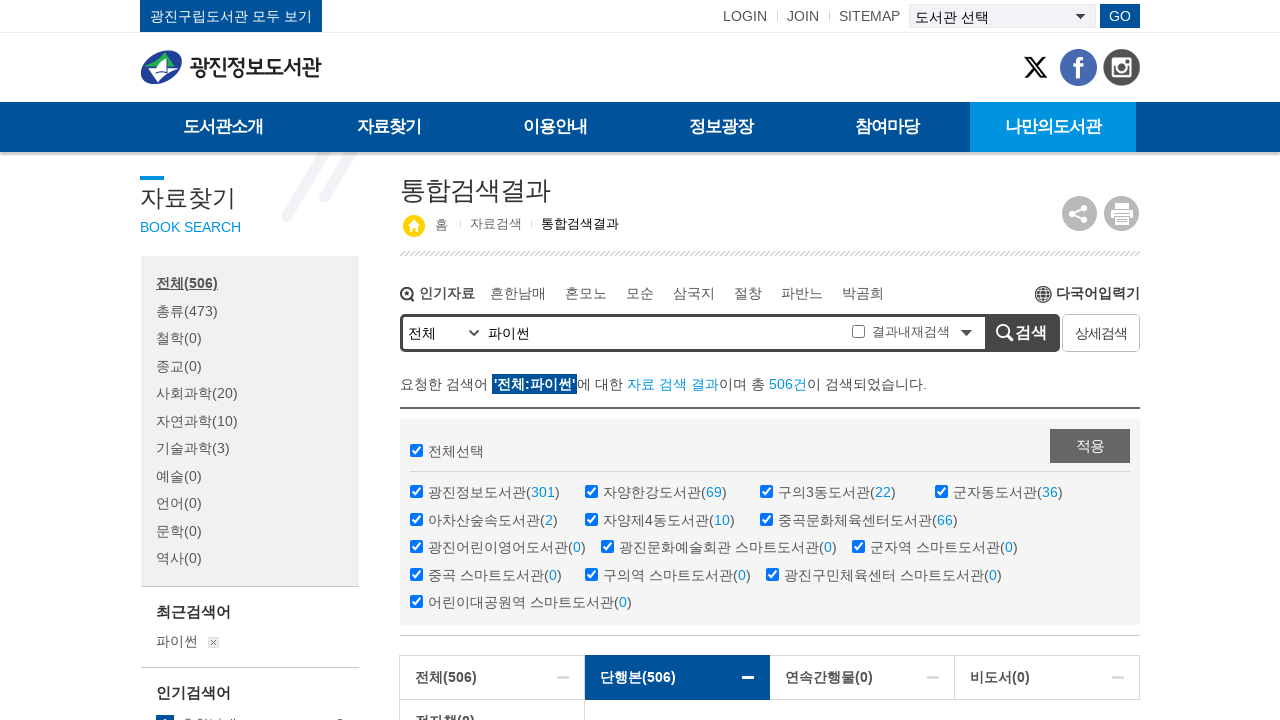

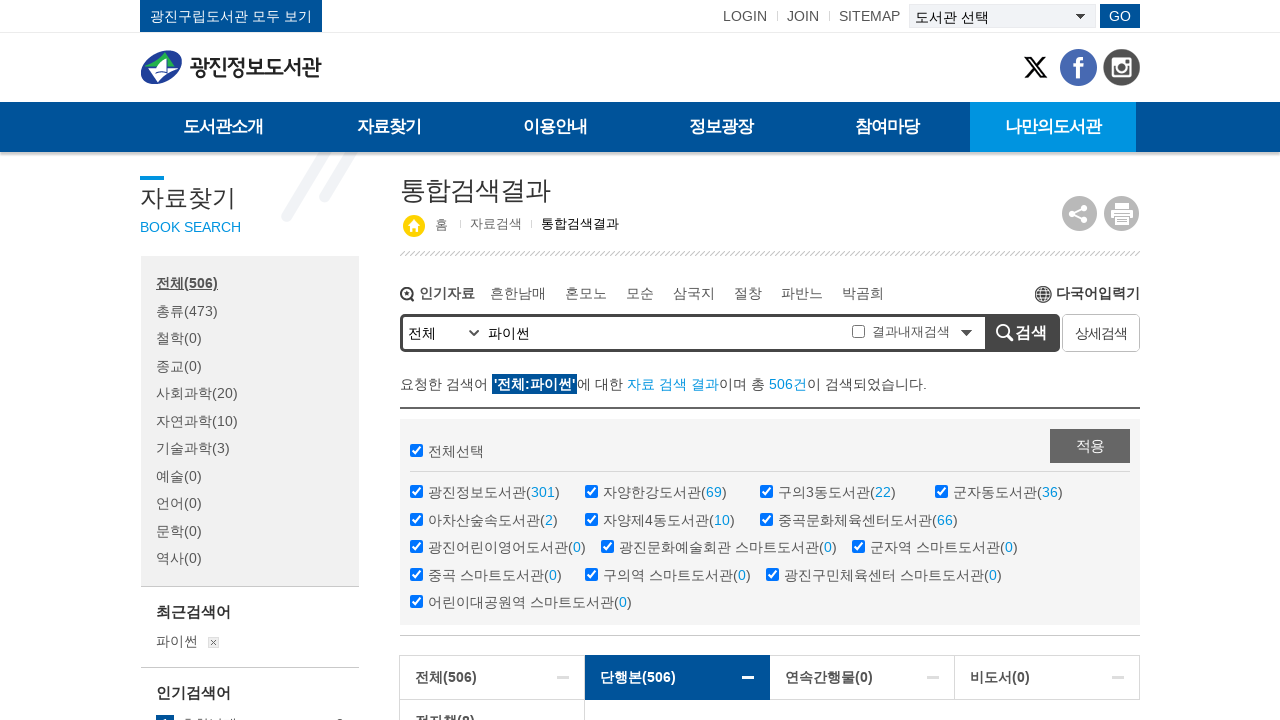